Tests JavaScript confirm dialog dismissal by clicking the second alert button, dismissing it with cancel, and verifying the cancel result message

Starting URL: https://the-internet.herokuapp.com/javascript_alerts

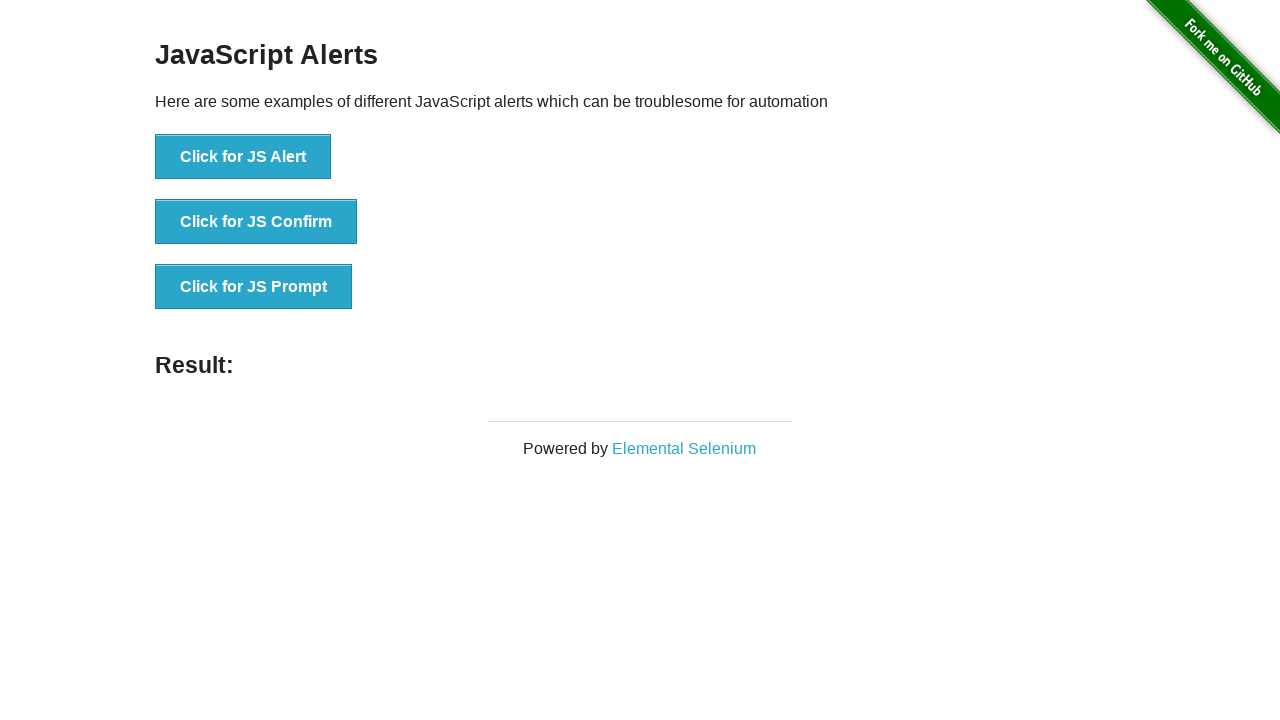

Set up dialog handler to dismiss confirm dialogs
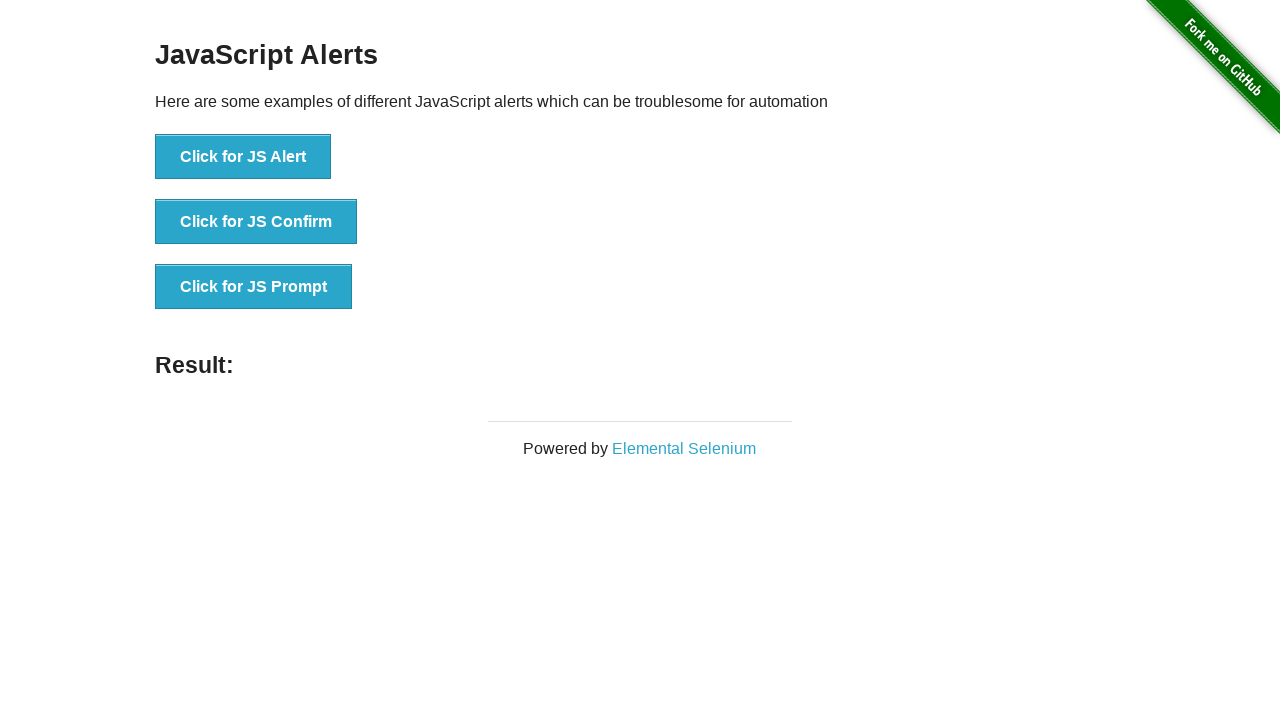

Clicked the JS Confirm button to trigger confirm dialog at (256, 222) on button[onclick='jsConfirm()']
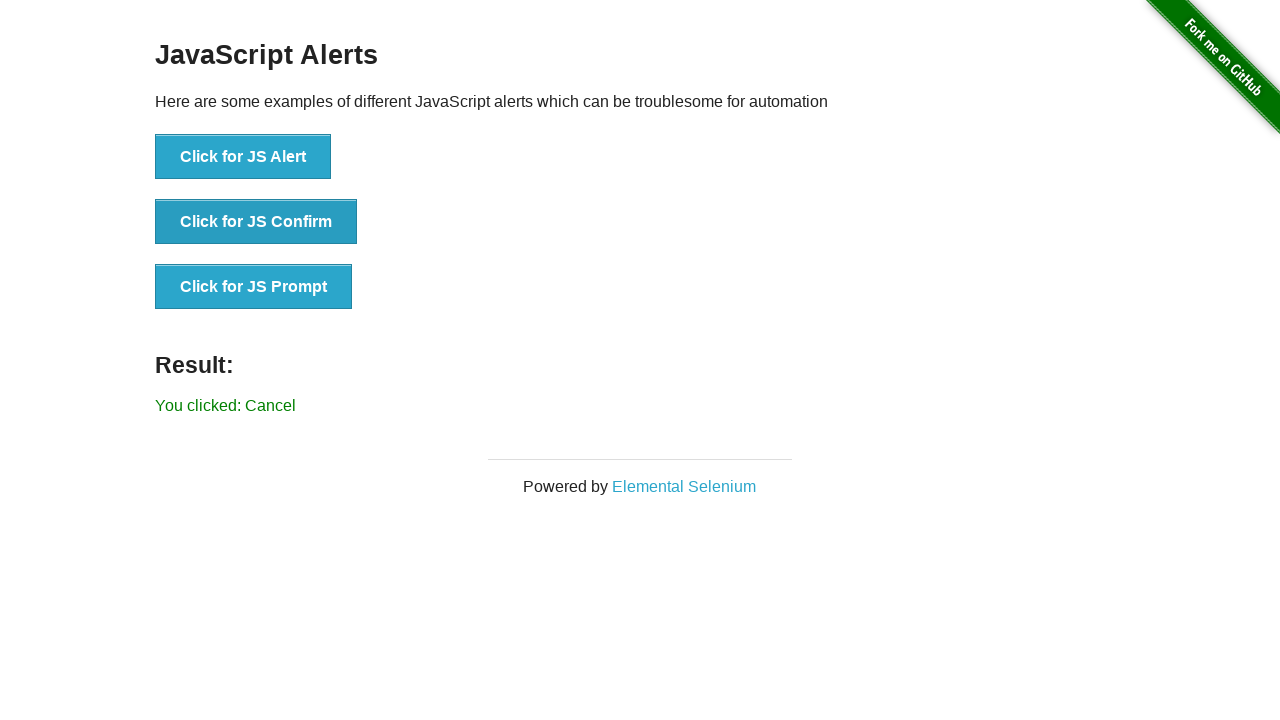

Confirmed that cancel result message is displayed
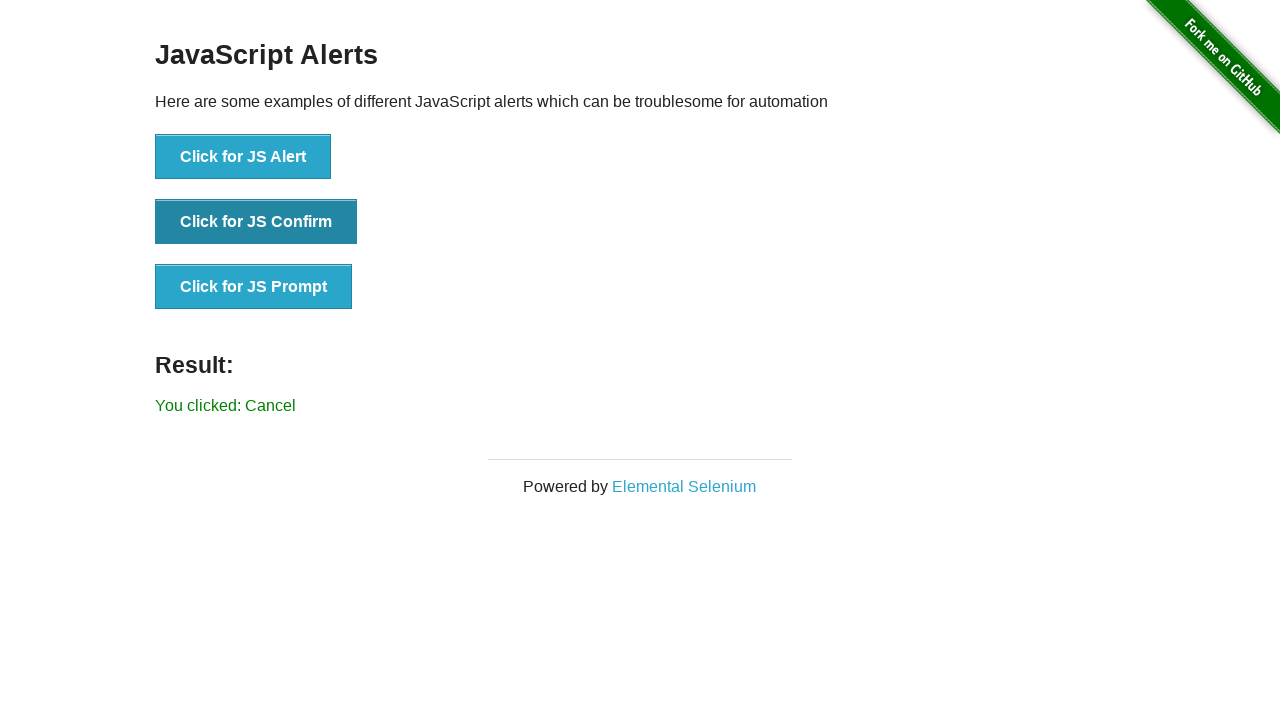

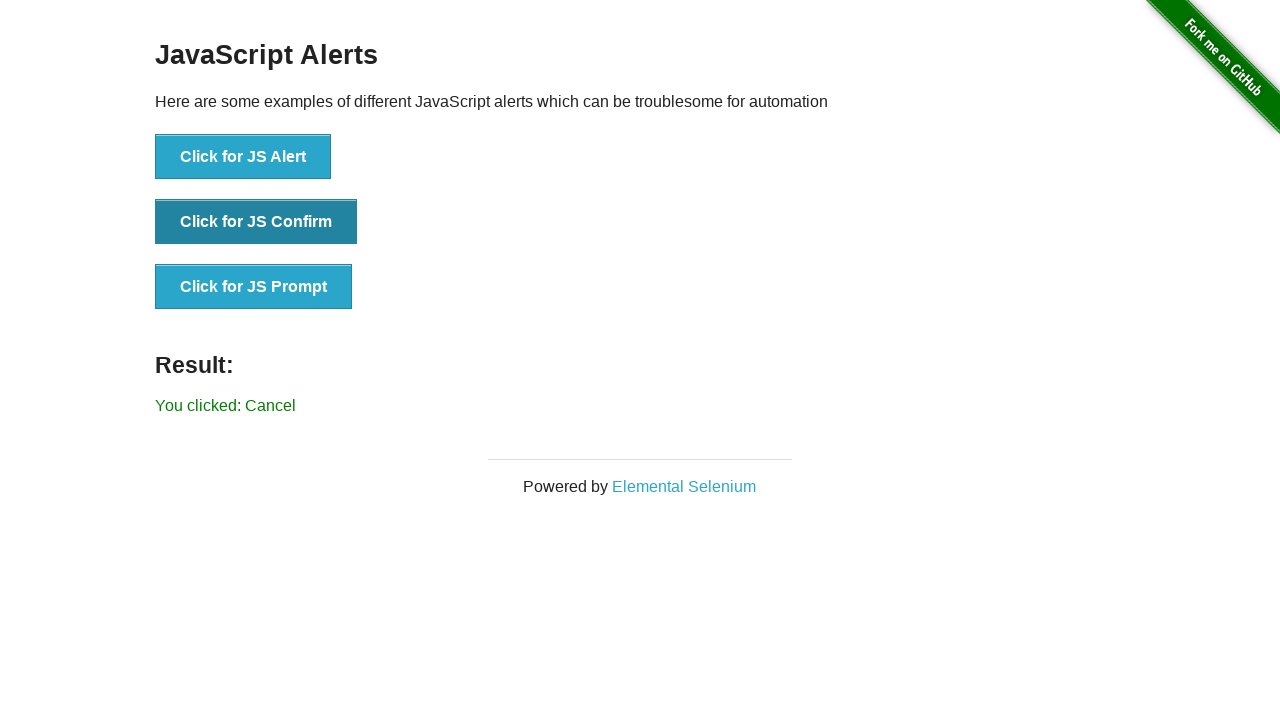